Navigates to Selenium downloads page and clicks on the Java download link to initiate a file download

Starting URL: https://www.selenium.dev/downloads/

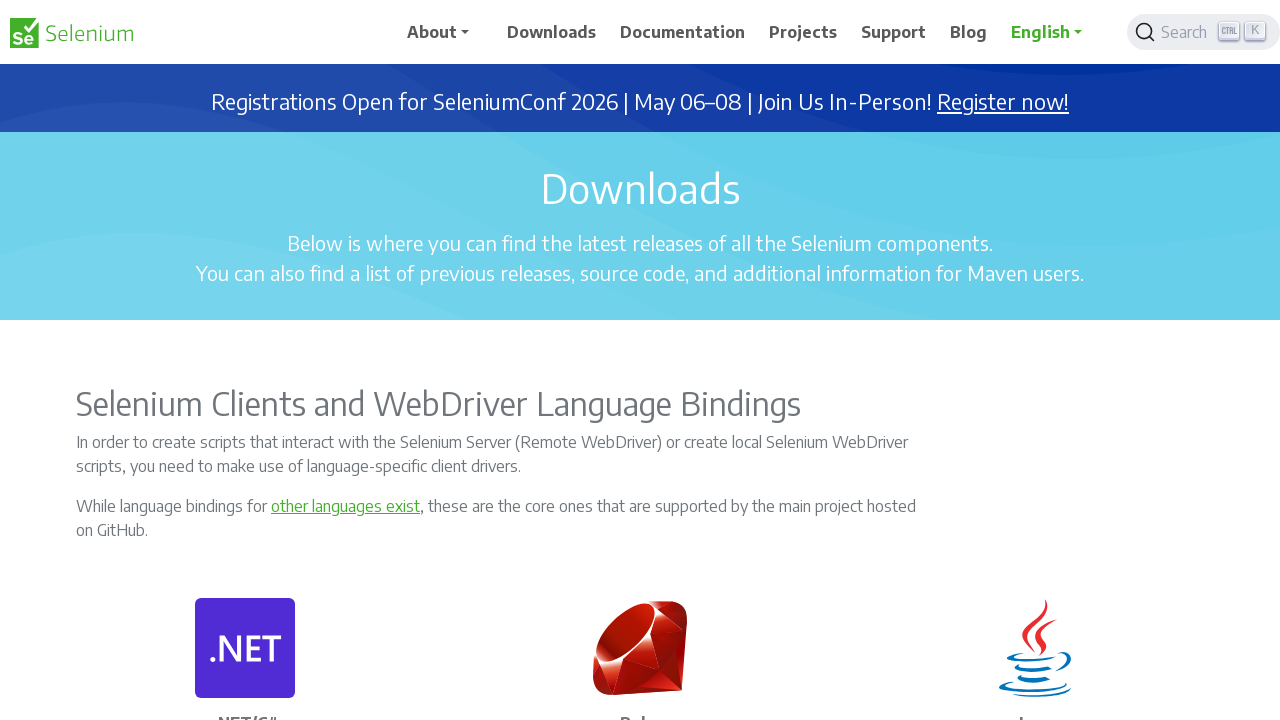

Navigated to Selenium downloads page
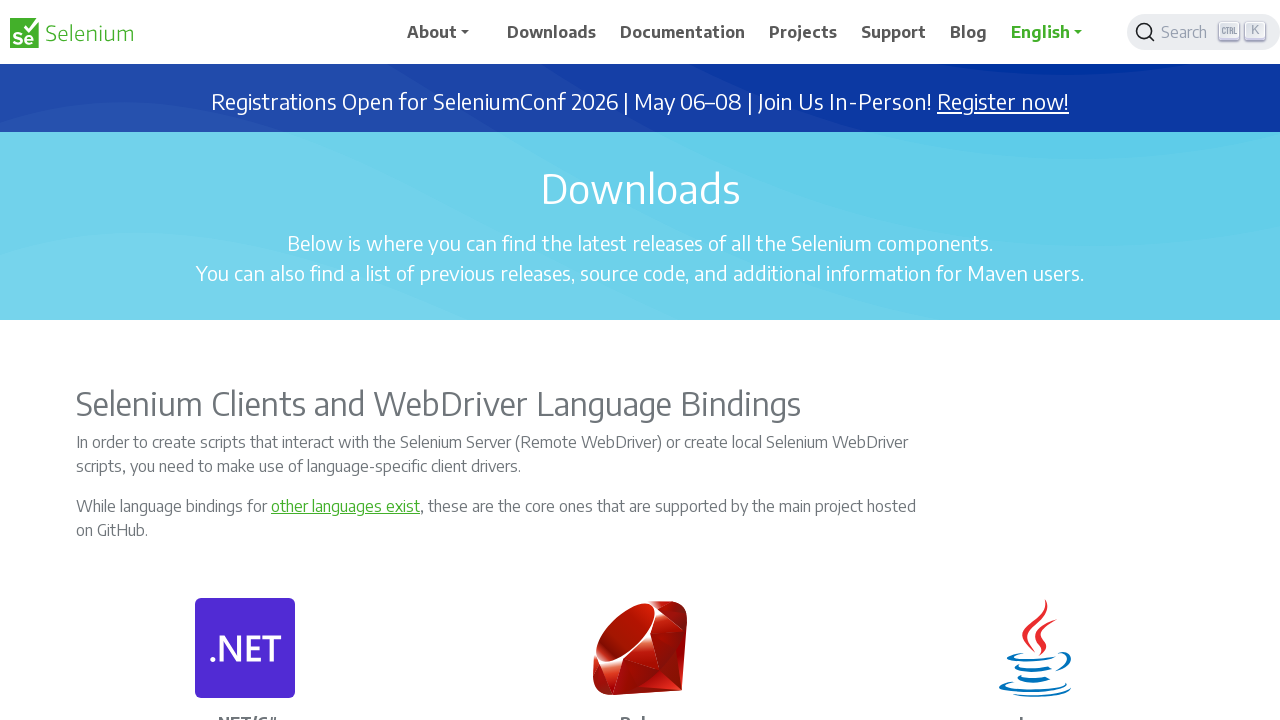

Clicked on the Java download link at (1060, 360) on xpath=//p[.='Java']/../p[2]/a
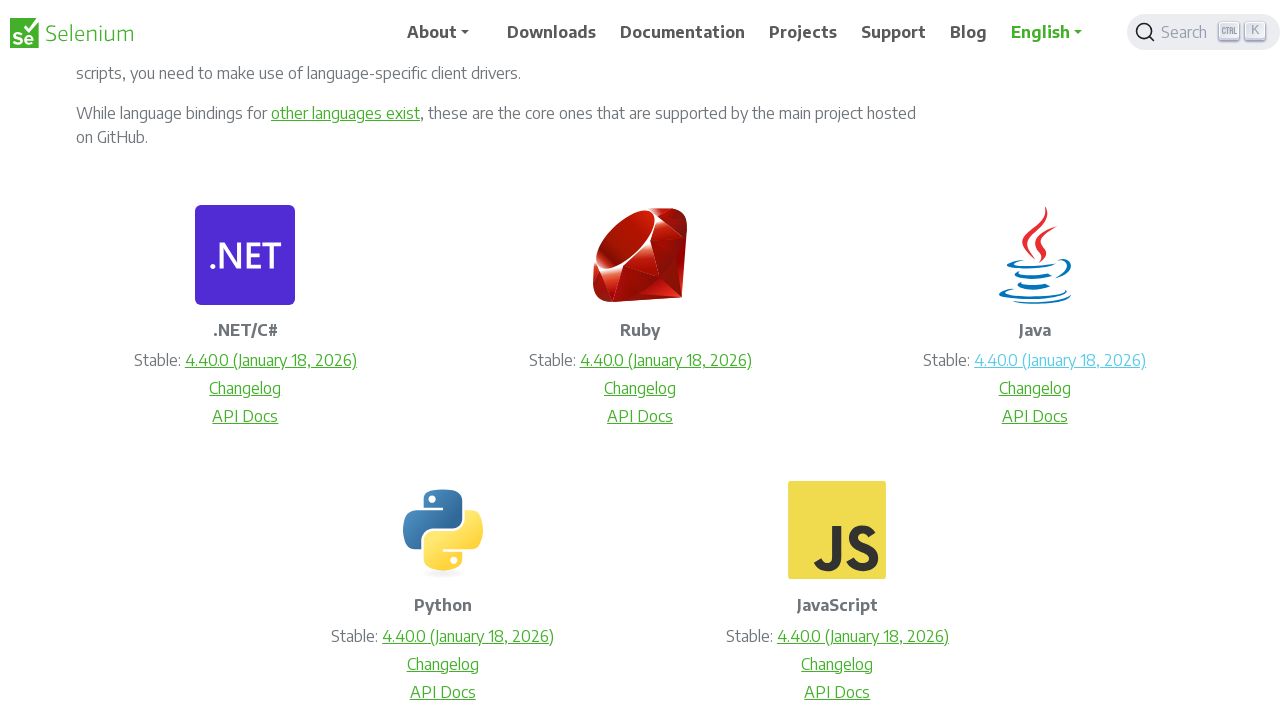

Waited 2 seconds for download to initiate
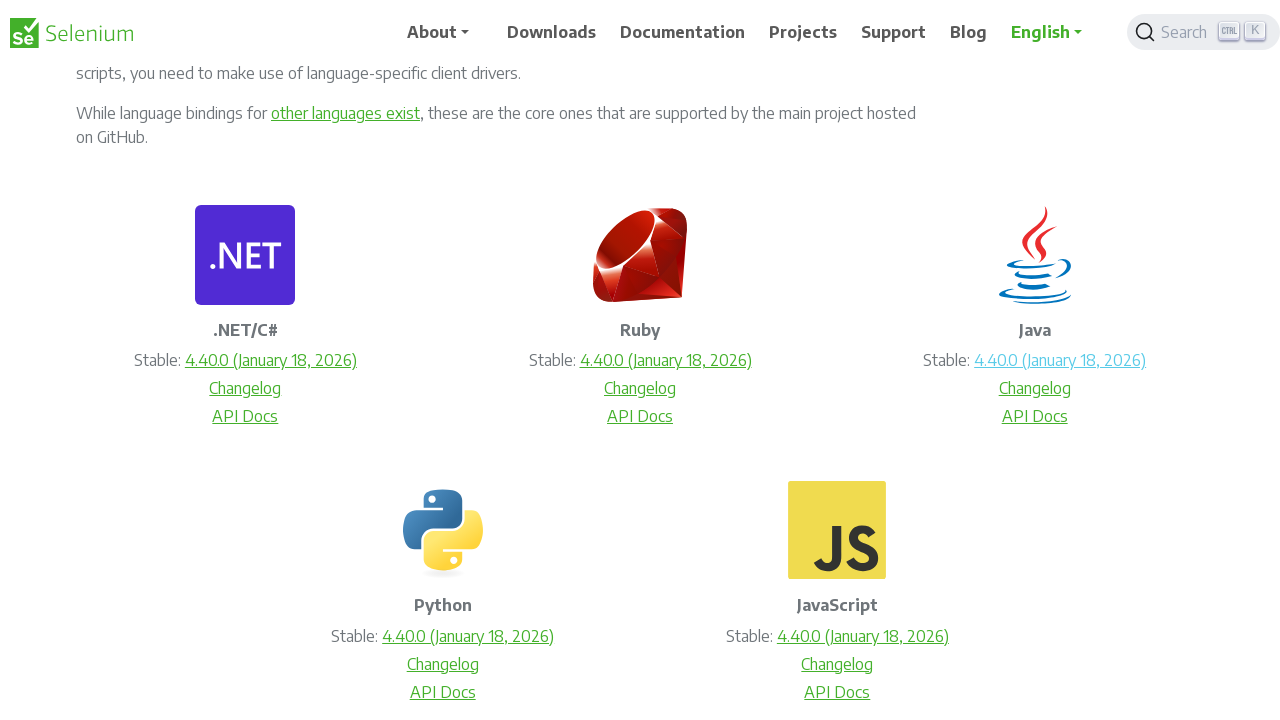

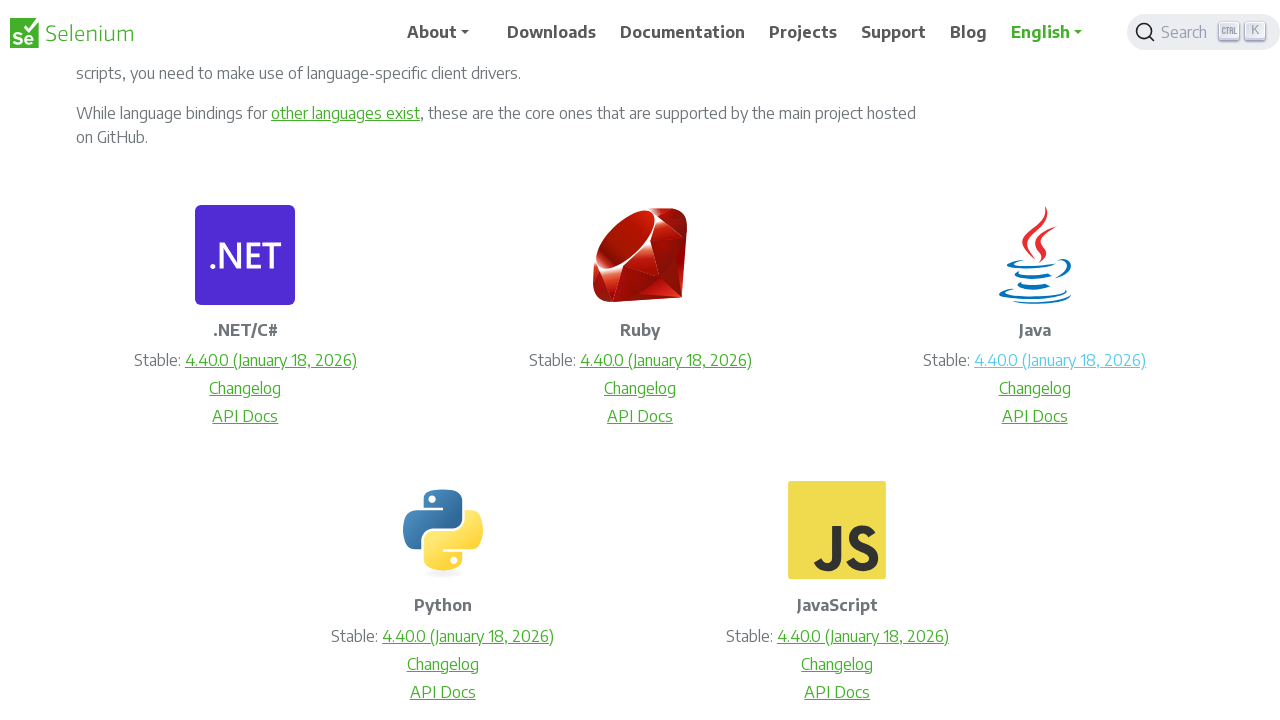